Tests a web form by filling in personal information fields (first name, last name, job title), selecting a radio button, checking a checkbox, selecting from a dropdown menu, picking a date, and submitting the form.

Starting URL: https://formy-project.herokuapp.com/form

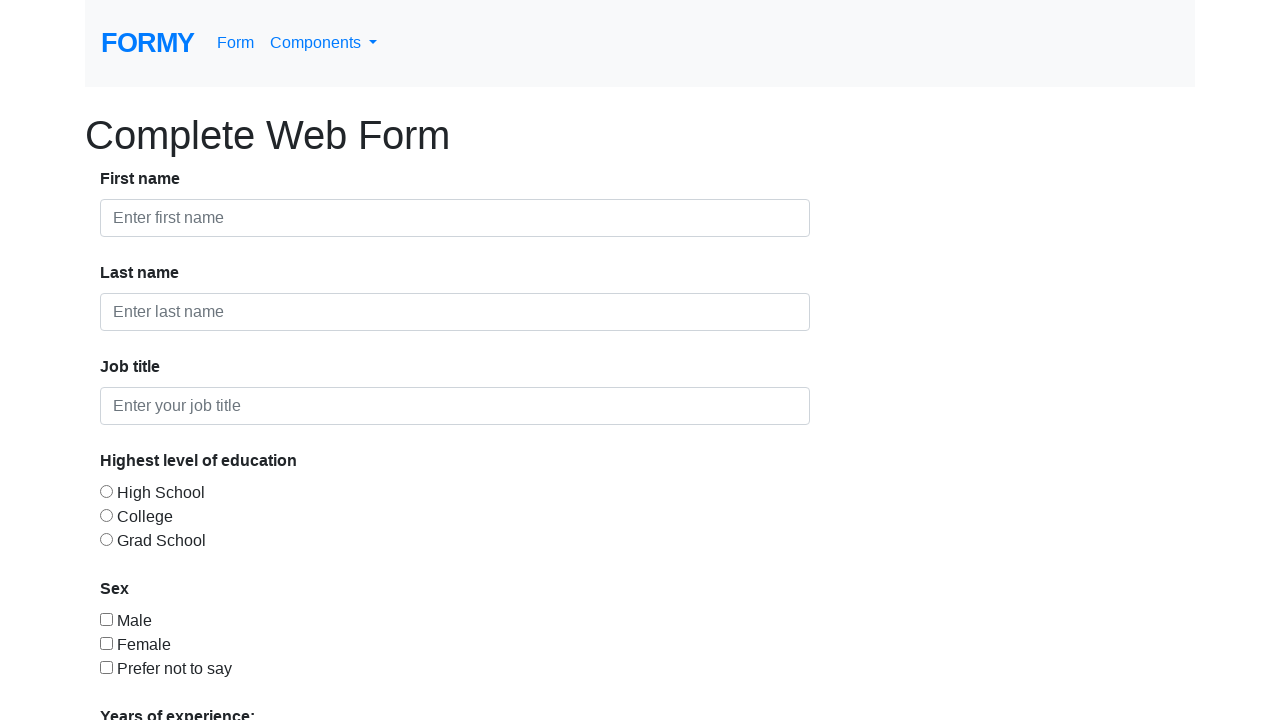

Filled first name field with 'Vitthal' on #first-name
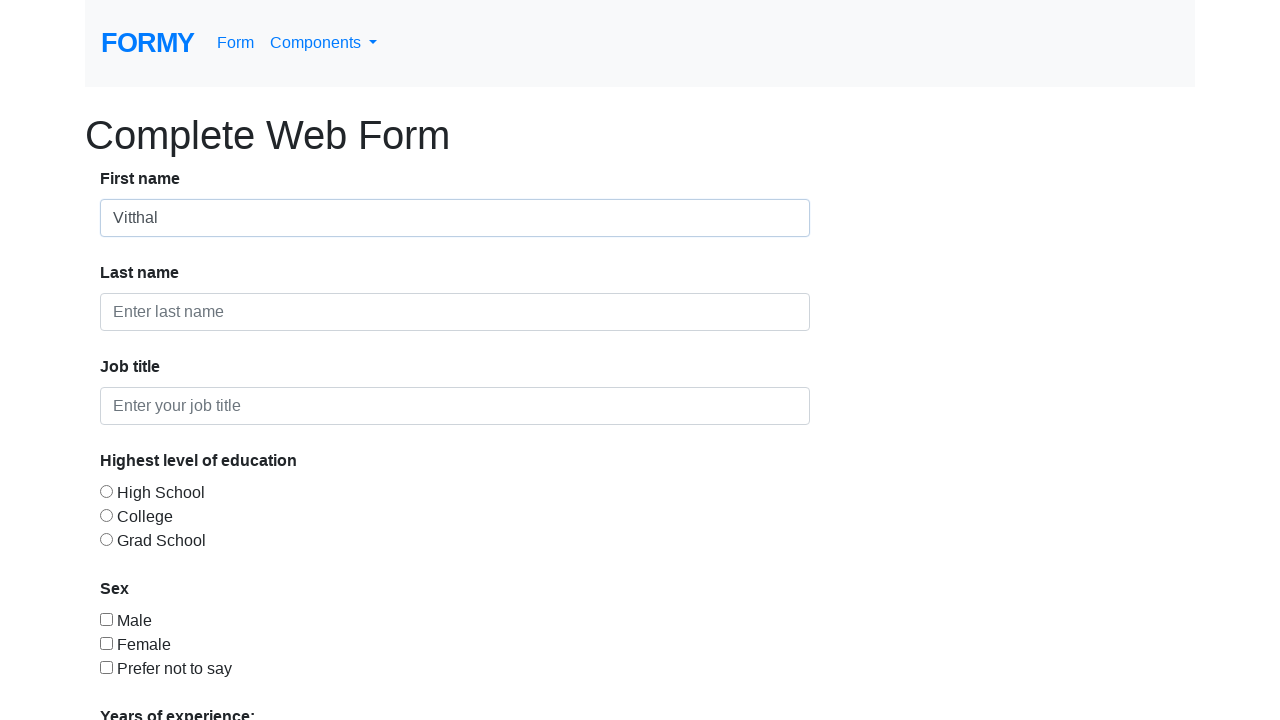

Filled last name field with 'Ghodke' on #last-name
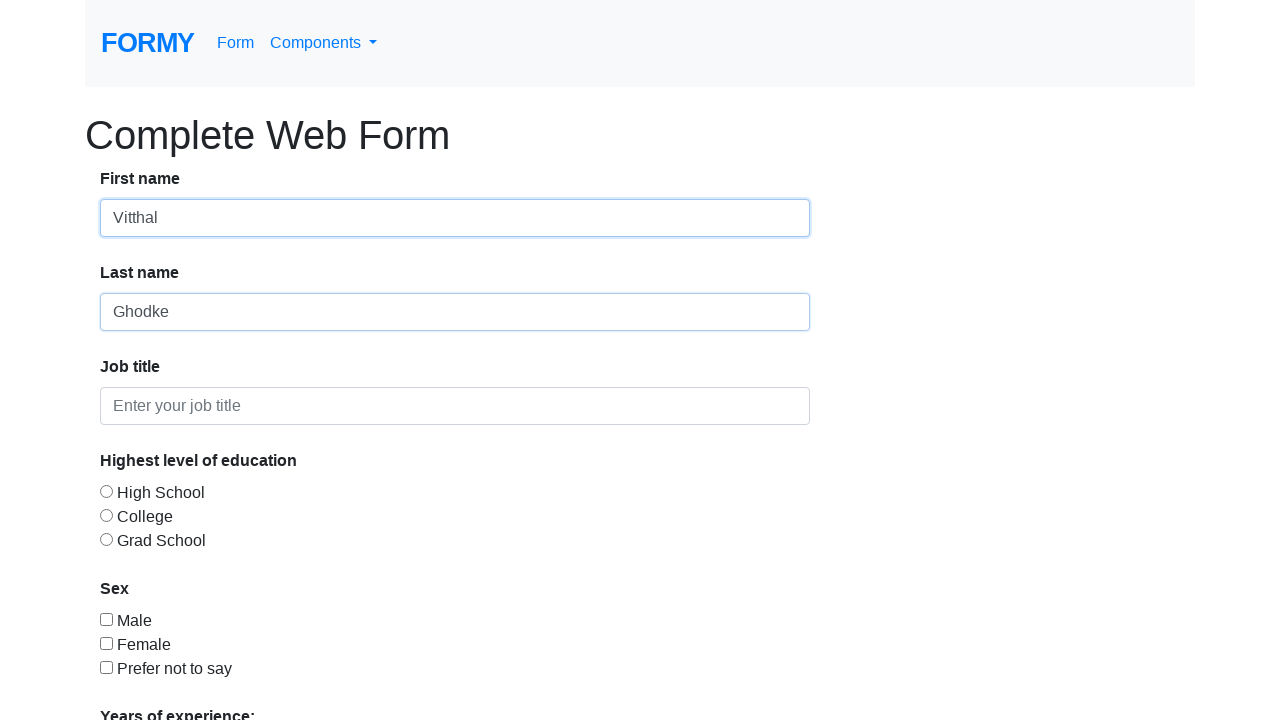

Filled job title field with 'Quality' on #job-title
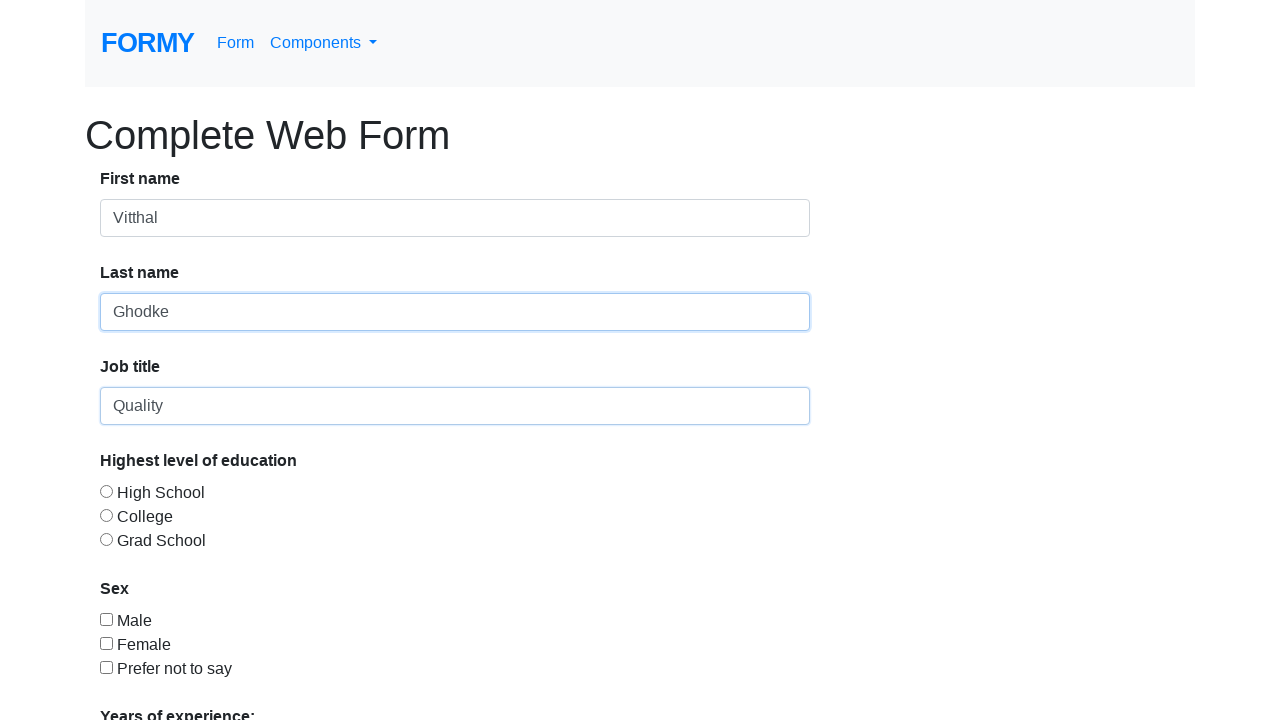

Selected 'College' radio button option at (106, 539) on #radio-button-3
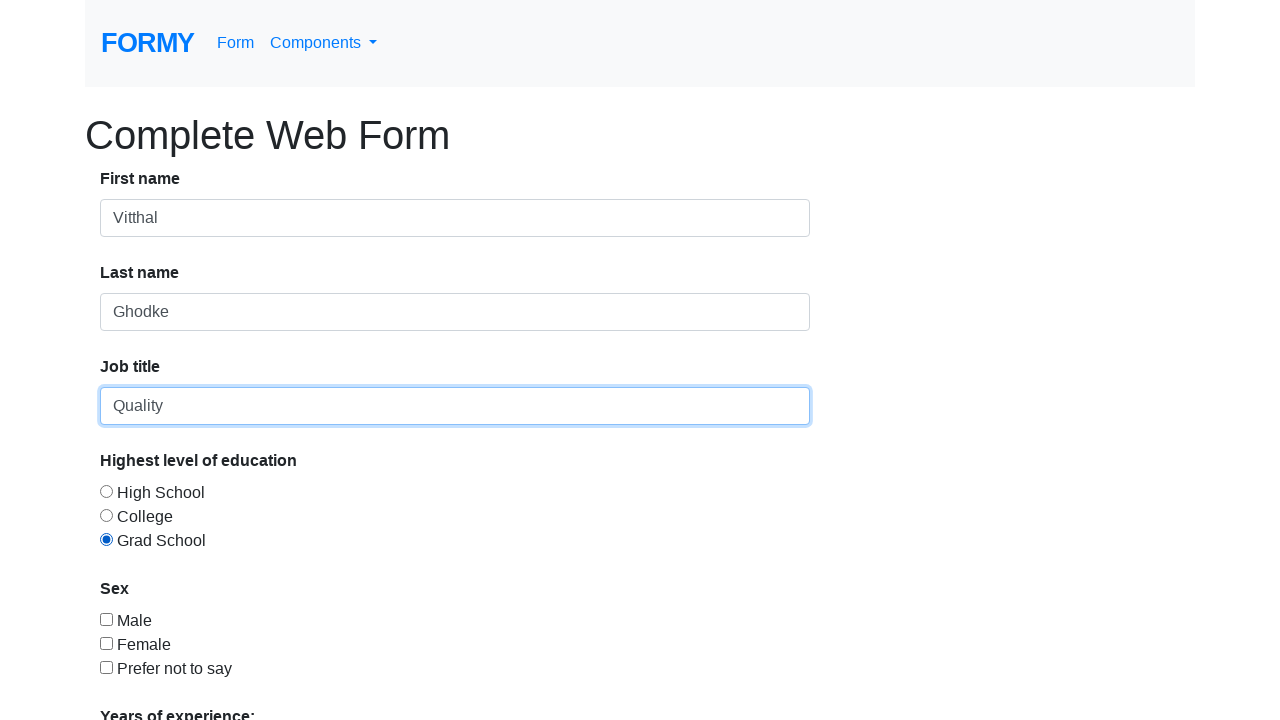

Checked the checkbox at (106, 619) on #checkbox-1
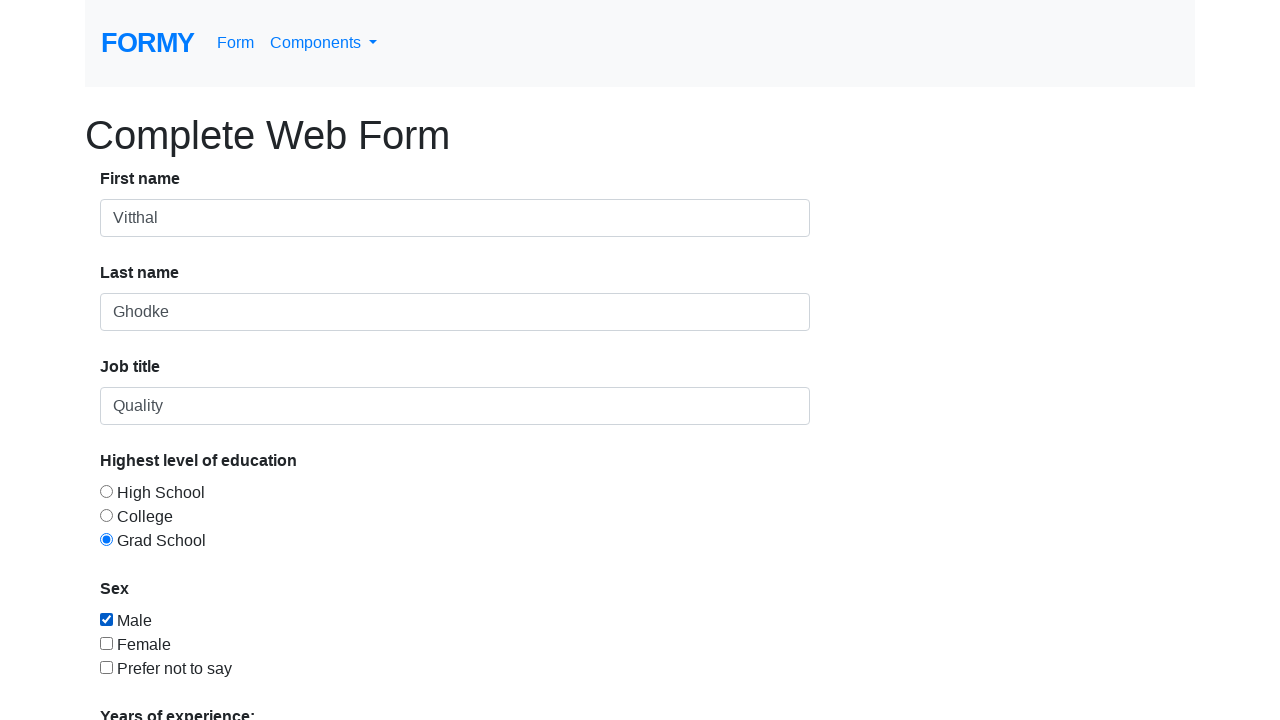

Selected '2-4' option from dropdown menu on #select-menu
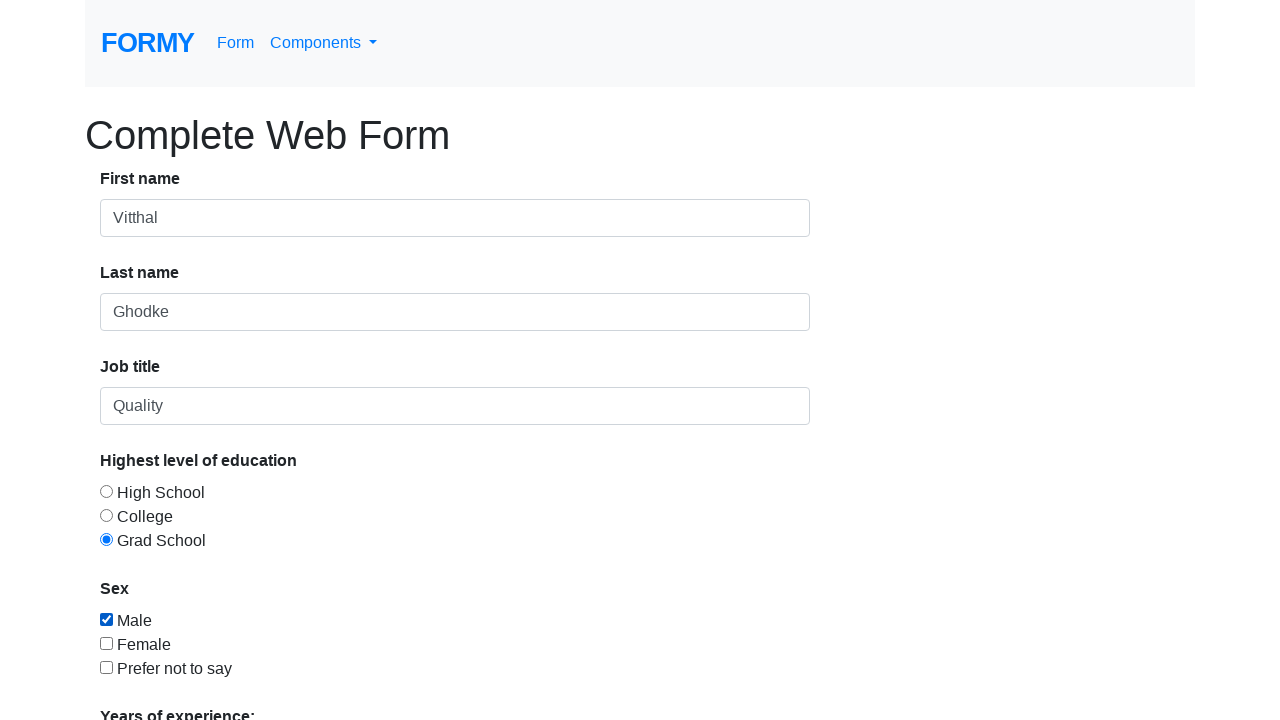

Clicked datepicker to open calendar at (270, 613) on #datepicker
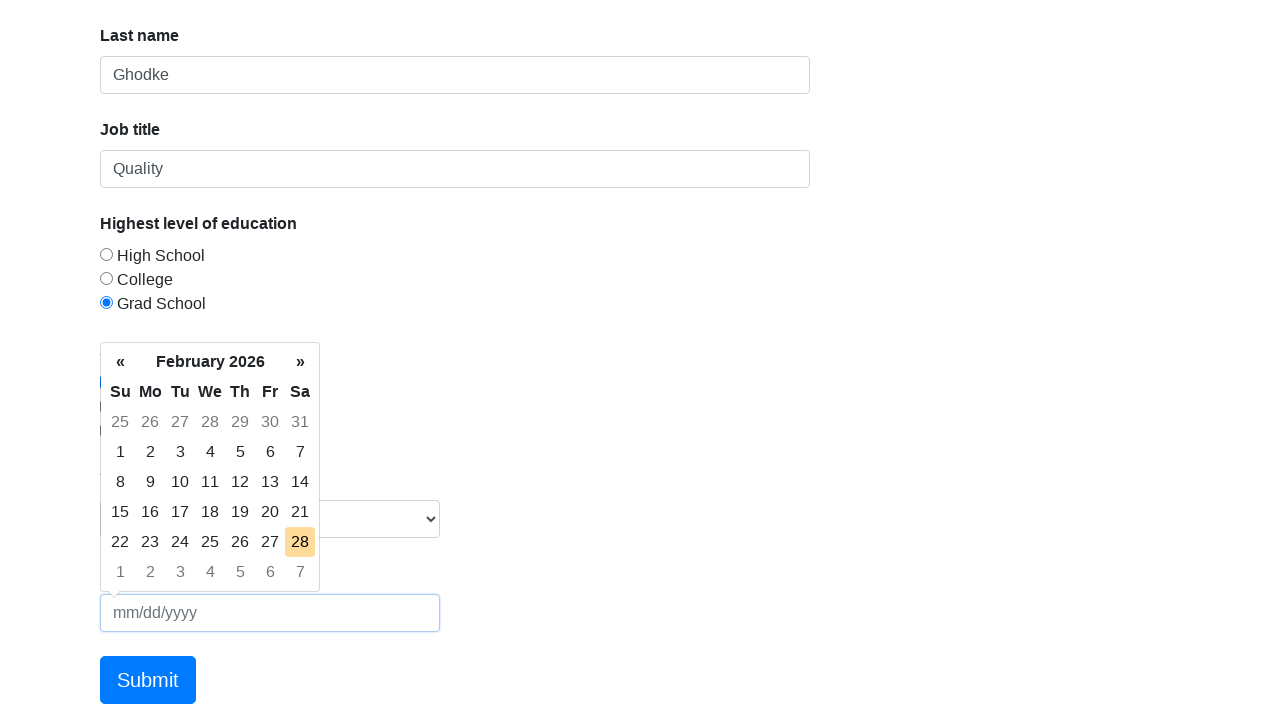

Datepicker calendar appeared
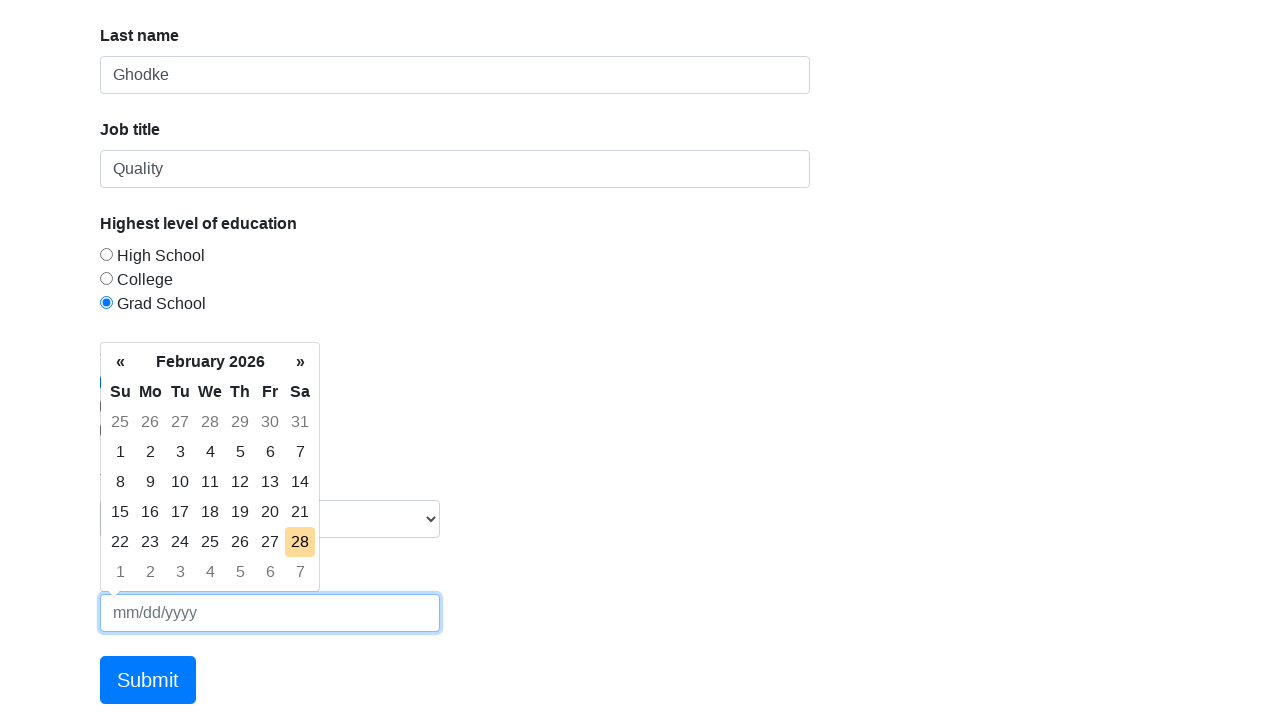

Selected today's date from calendar at (300, 542) on .datepicker .day.today
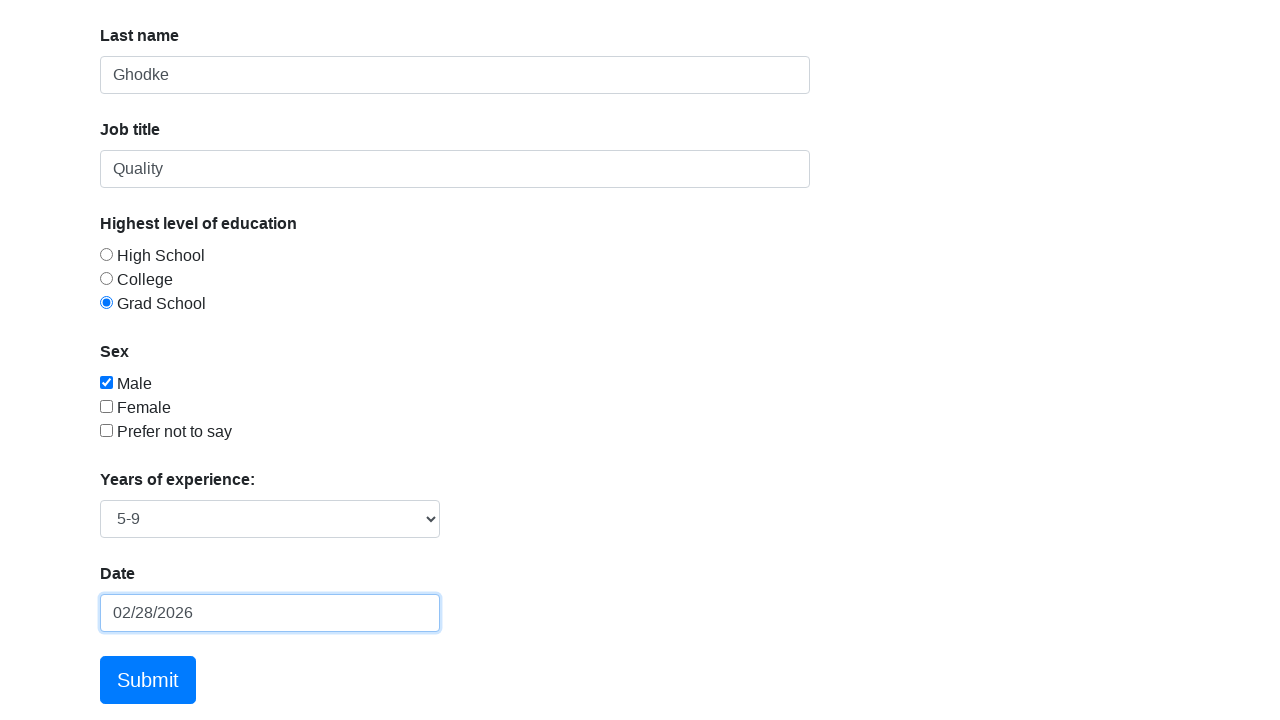

Clicked submit button to submit the form at (148, 680) on a.btn.btn-lg.btn-primary
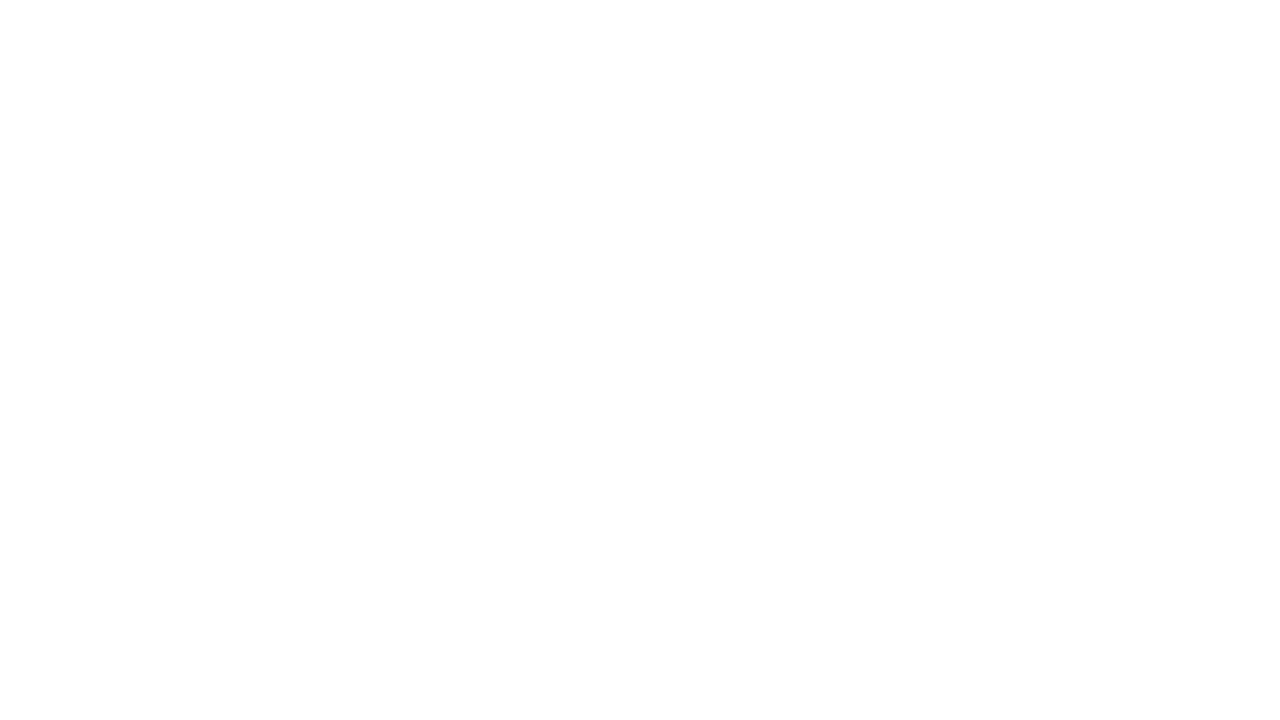

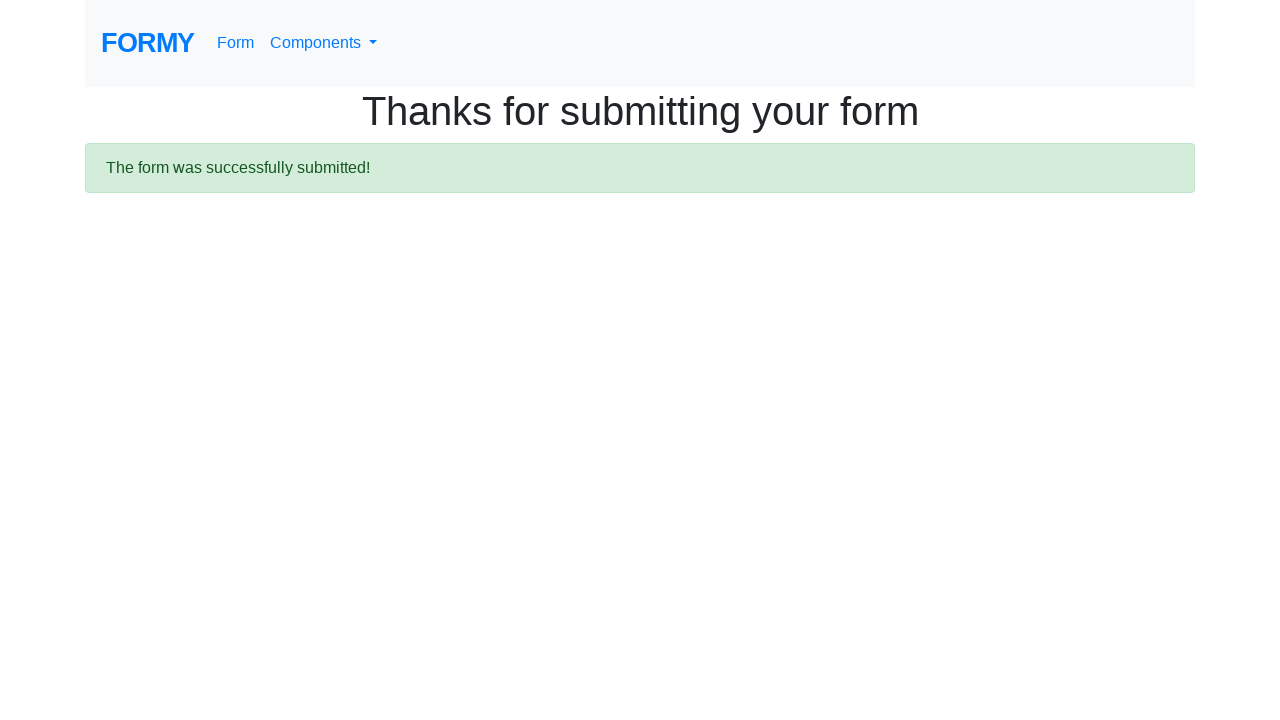